Tests JavaScript alert handling by clicking a button to trigger an alert, accepting it, and verifying the success message is displayed

Starting URL: https://practice.cydeo.com/javascript_alerts

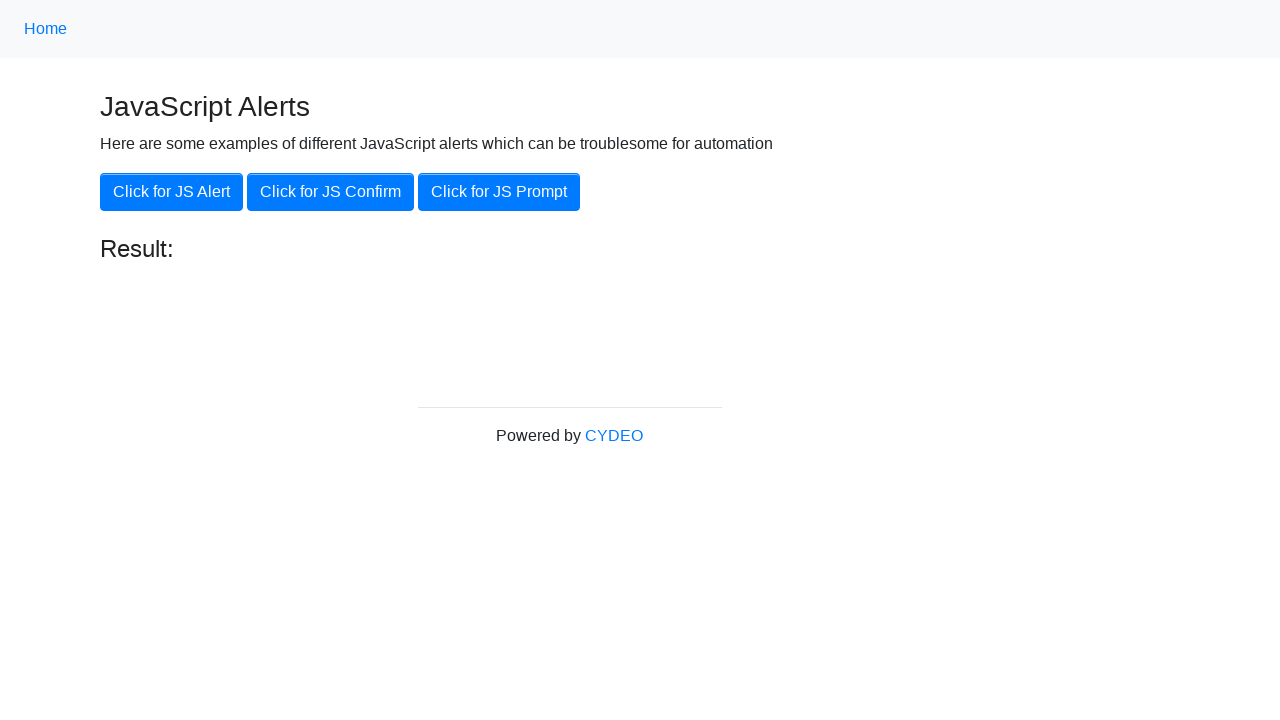

Clicked button to trigger JavaScript alert at (172, 192) on xpath=//button[.='Click for JS Alert']
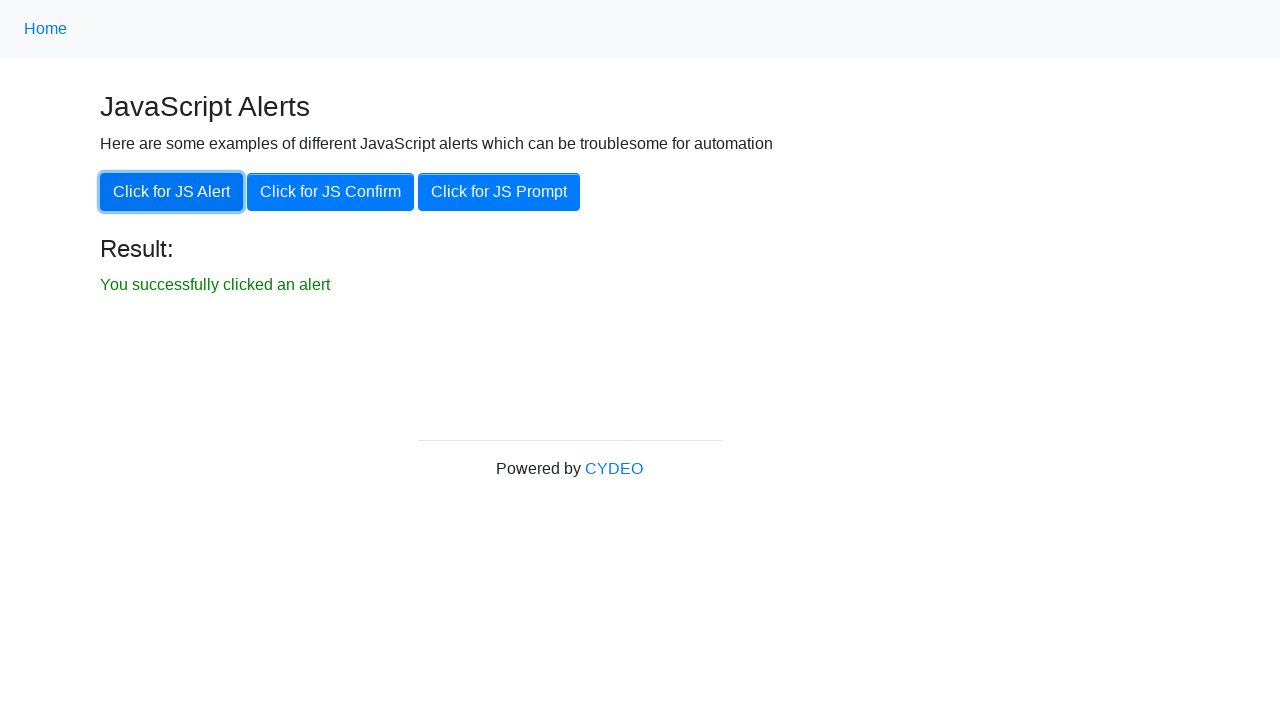

Set up dialog handler to accept alert
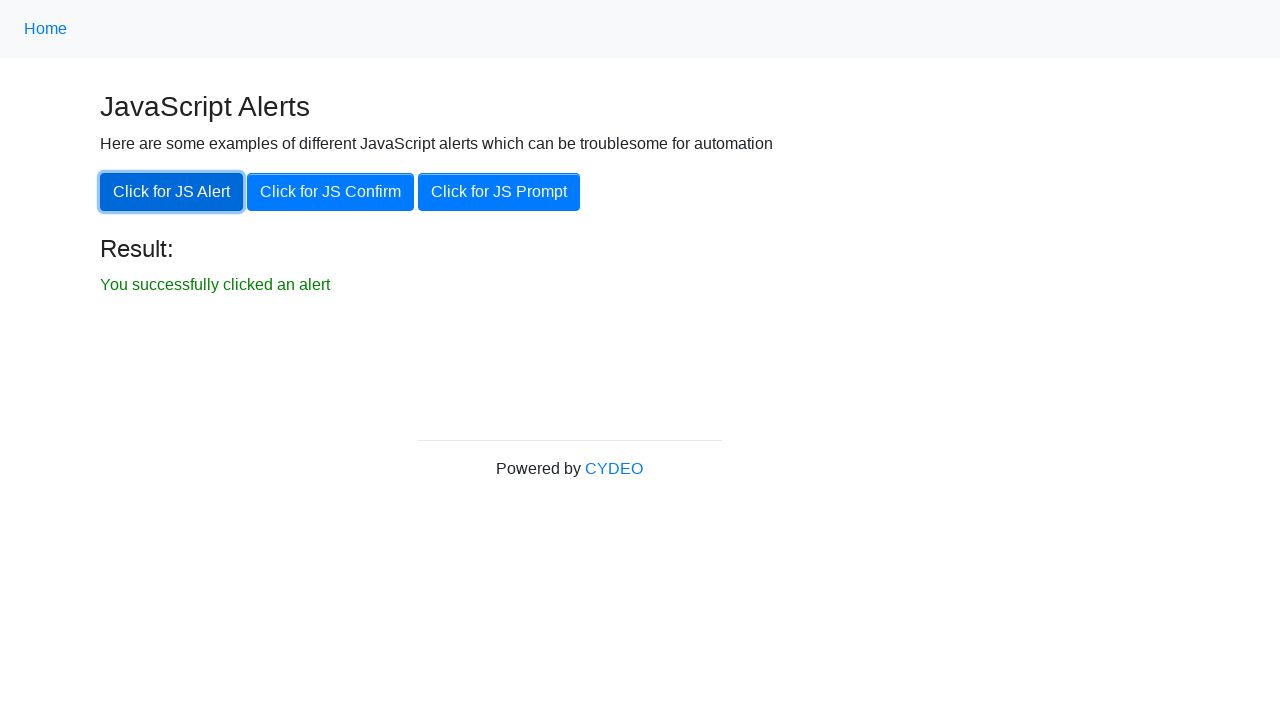

Result message element became visible after accepting alert
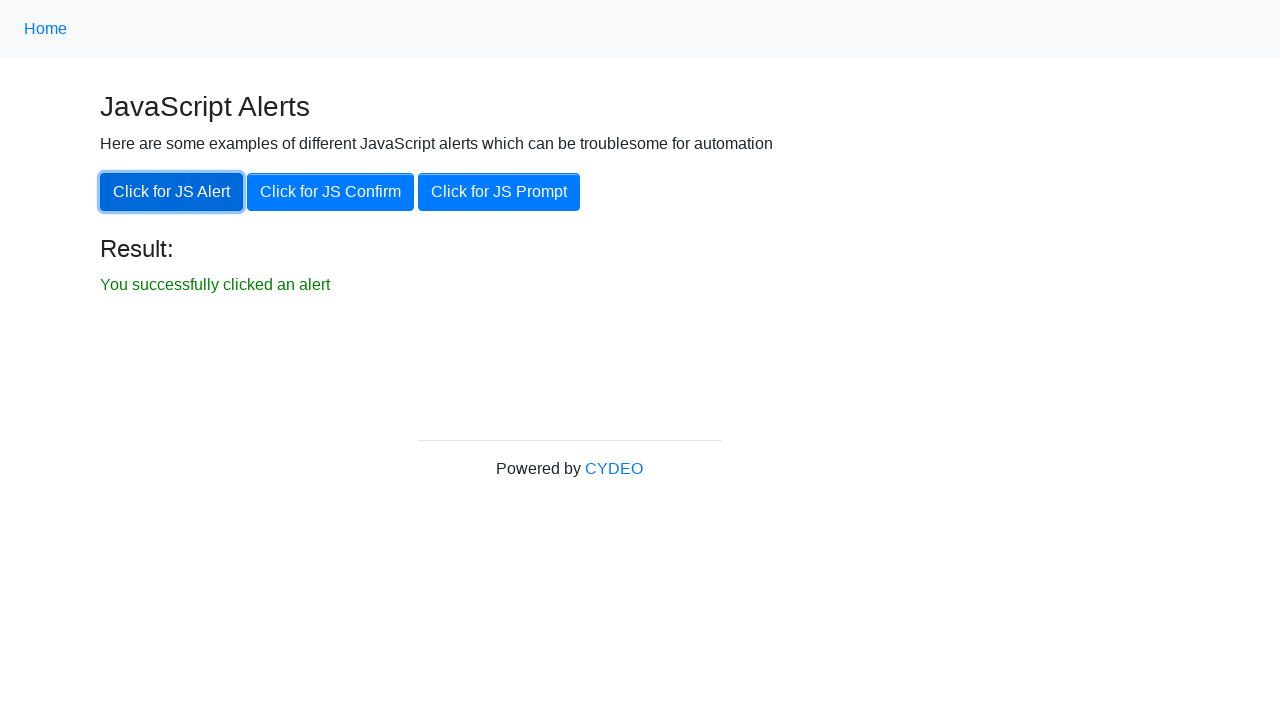

Verified success message displayed: 'You successfully clicked an alert'
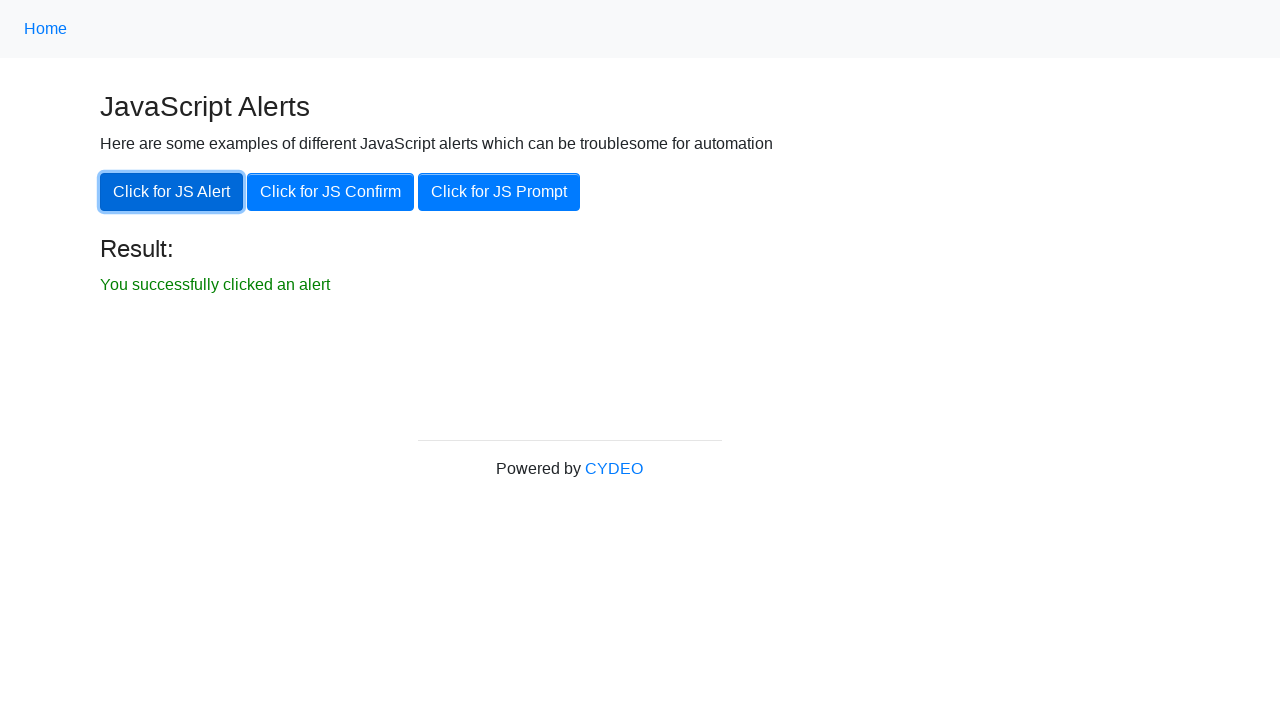

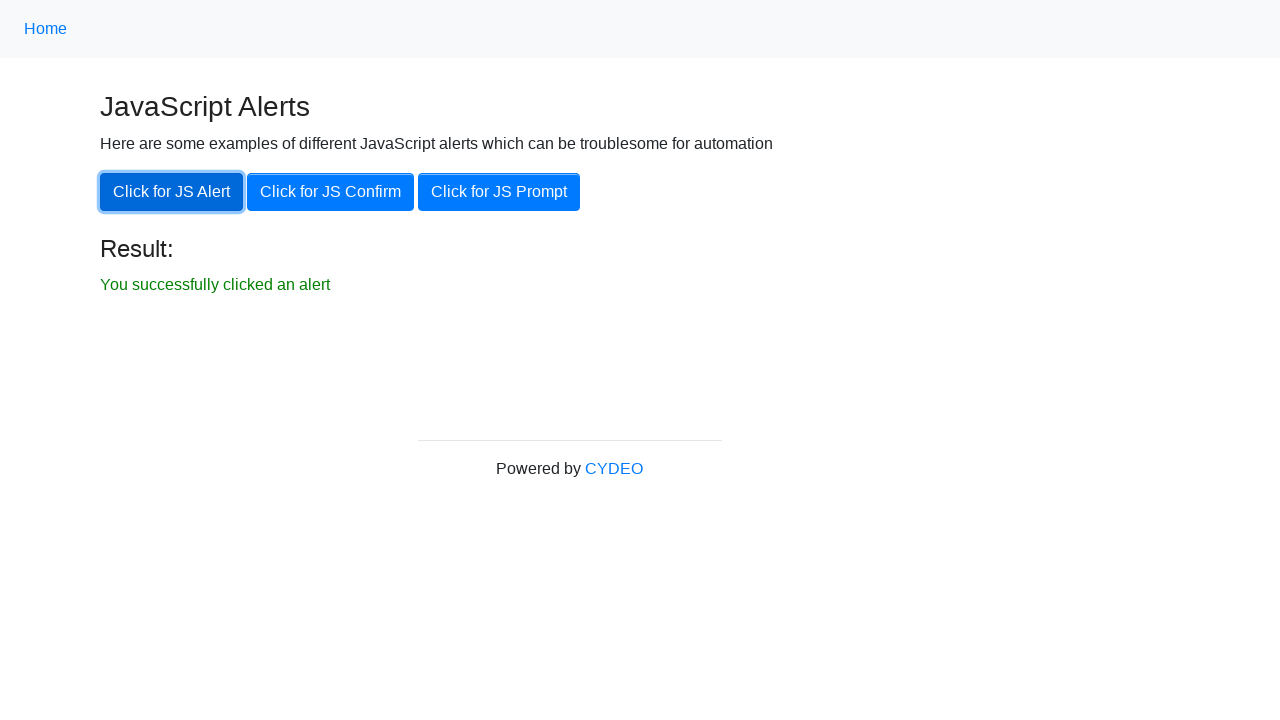